Tests jQuery UI datepicker functionality by switching to an iframe, opening the datepicker, navigating to the previous month, and selecting a specific date

Starting URL: https://jqueryui.com/datepicker/

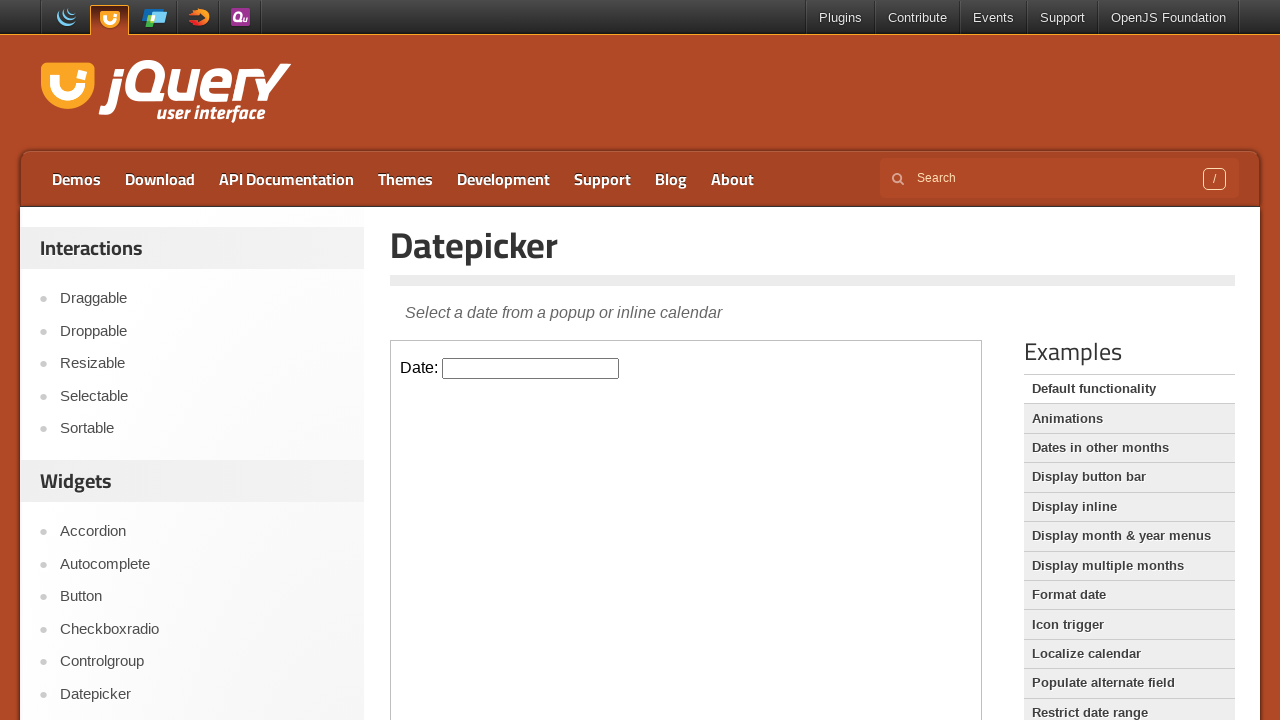

Located the demo iframe containing the datepicker
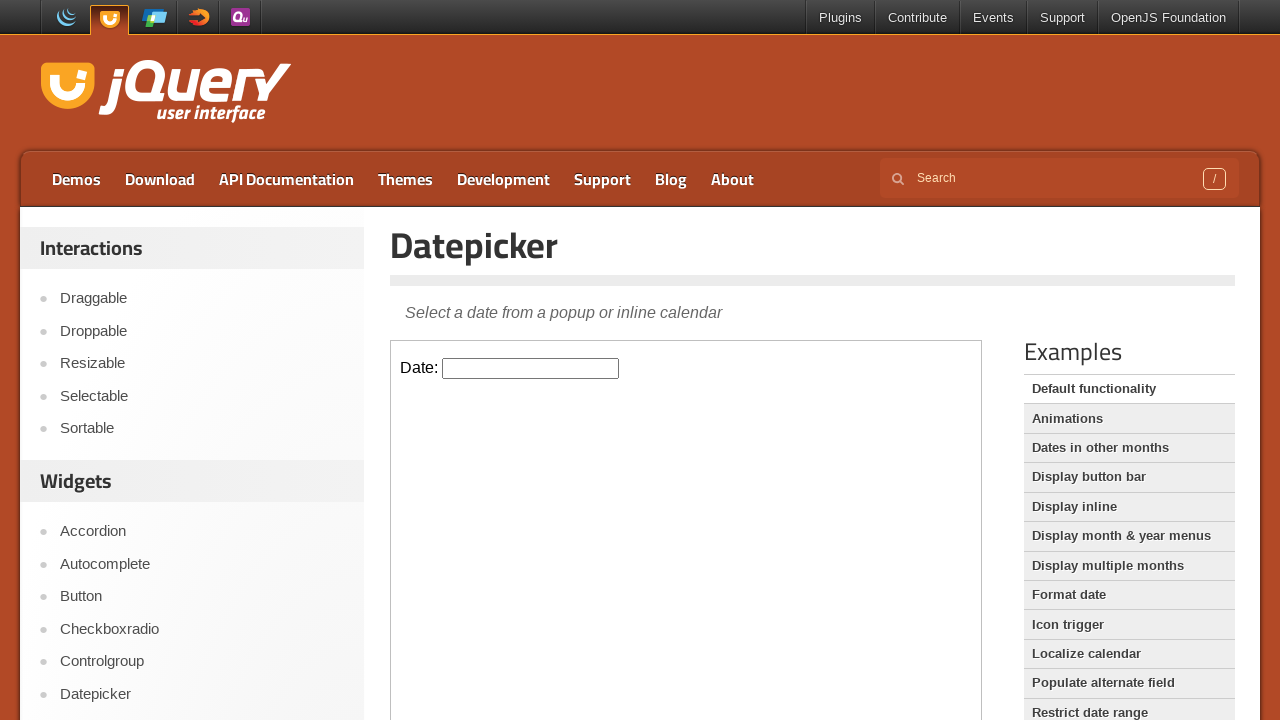

Clicked on the datepicker input to open the calendar at (531, 368) on iframe.demo-frame >> internal:control=enter-frame >> #datepicker
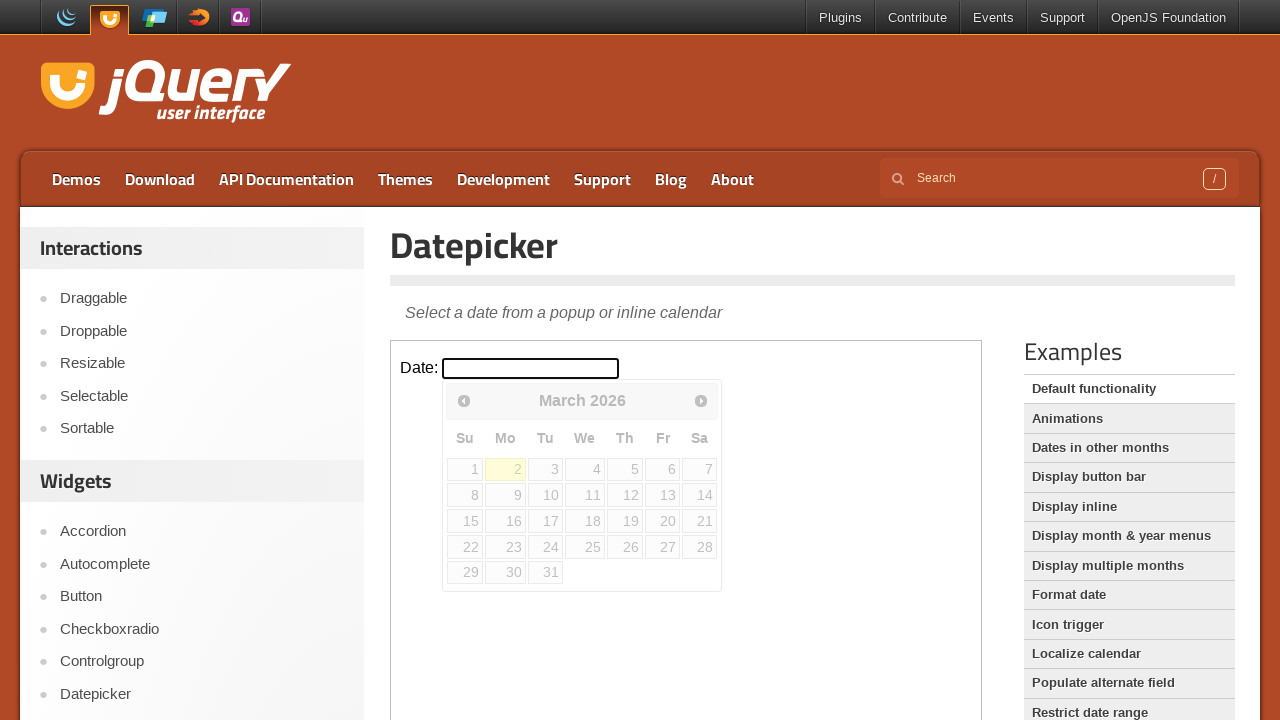

Clicked the previous month button to navigate to the previous month at (464, 400) on iframe.demo-frame >> internal:control=enter-frame >> a[title='Prev']
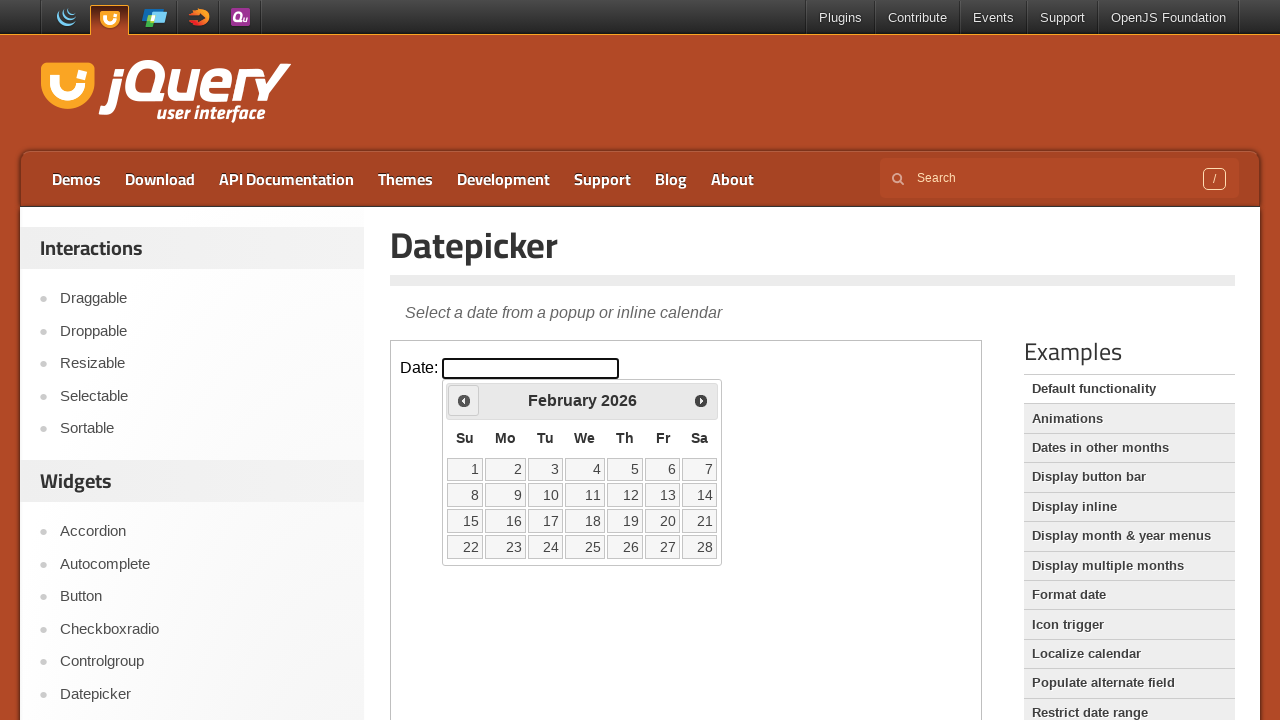

Selected day 28 from the calendar at (700, 547) on iframe.demo-frame >> internal:control=enter-frame >> a:text('28')
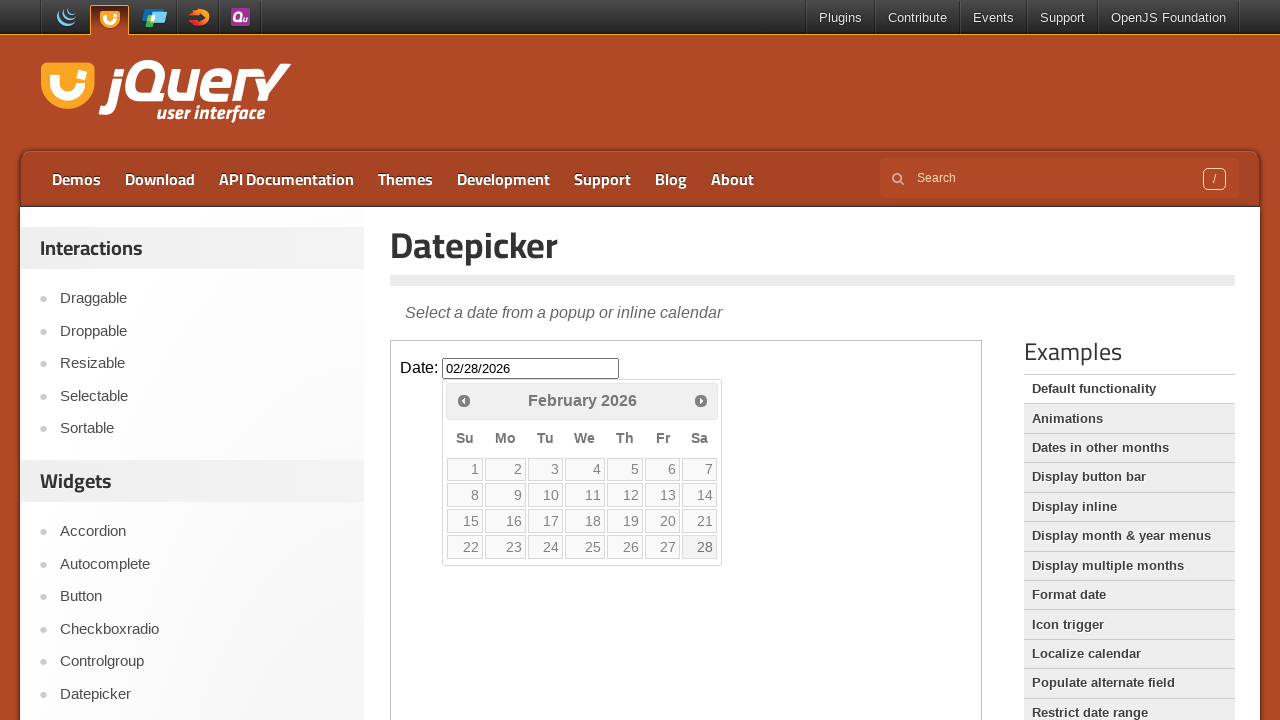

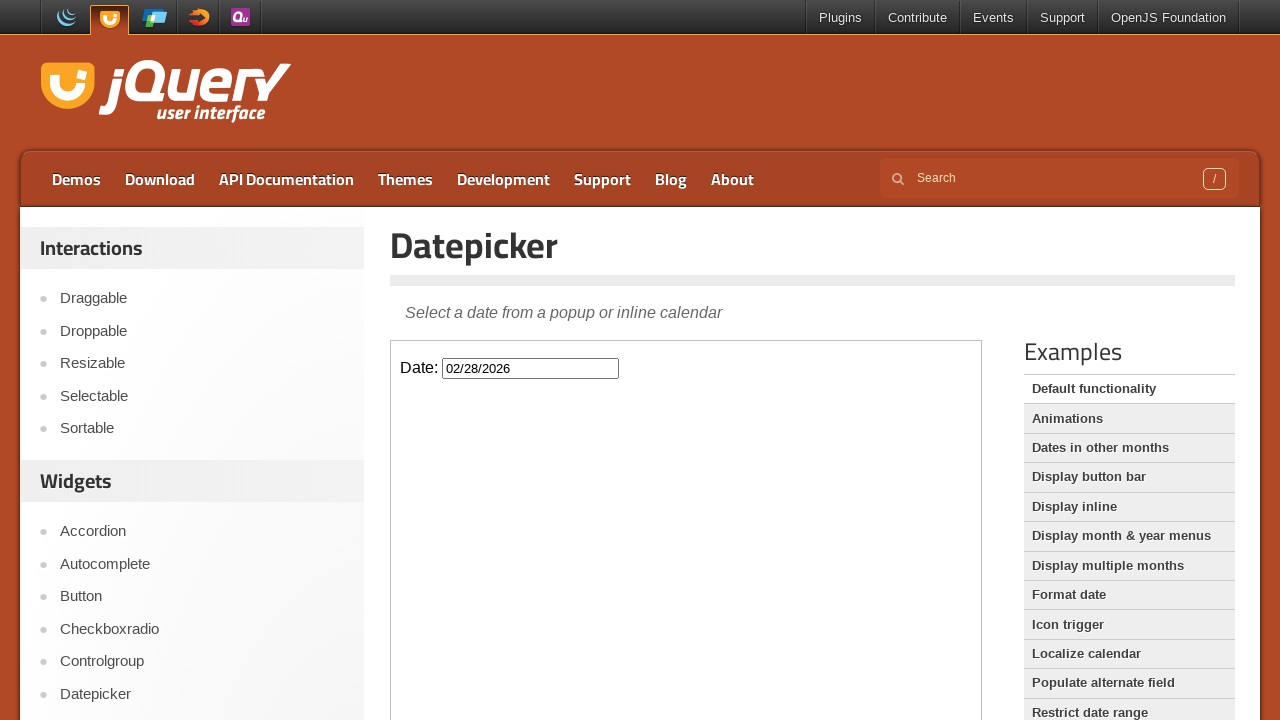